Tests travel insurance search by selecting destination (北京), travel dates, and number of travelers (2 adults, 1 child), then verifies the search results display the correct information.

Starting URL: https://vacations.ctripins.com/ins?isctripins=true

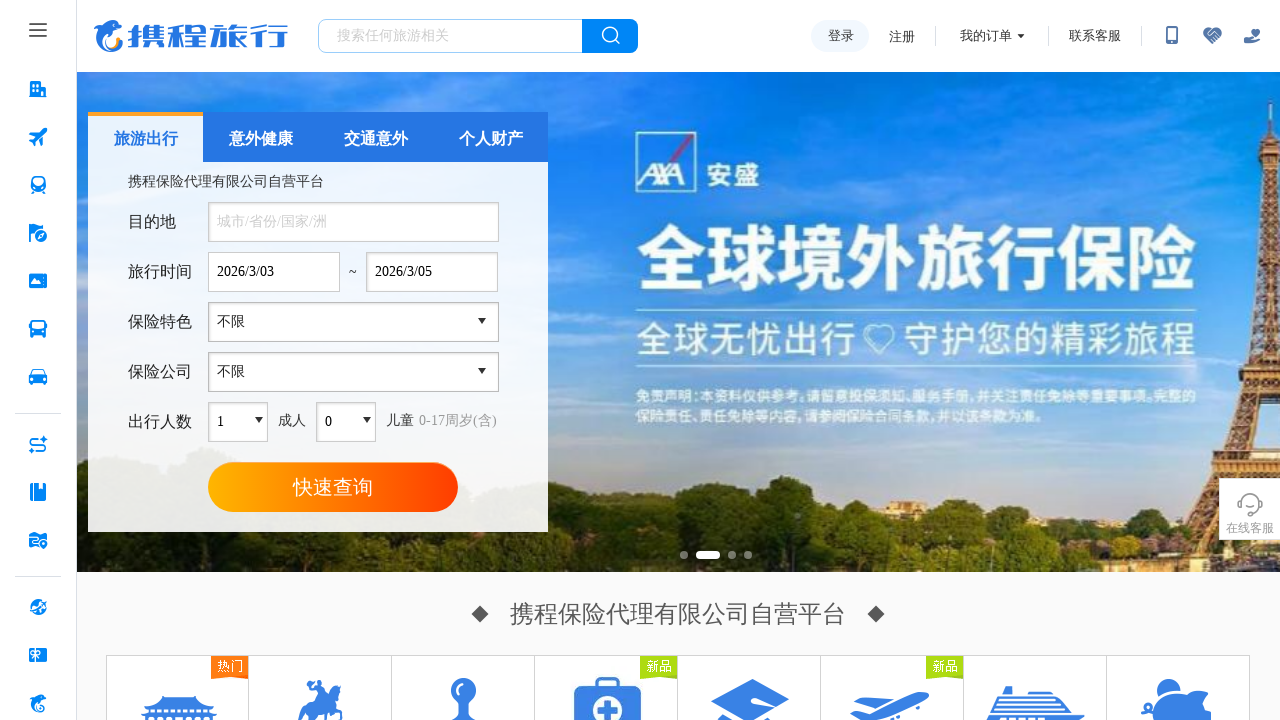

Clicked on destination city input field at (354, 222) on internal:attr=[placeholder="城市/省份/国家/洲"i]
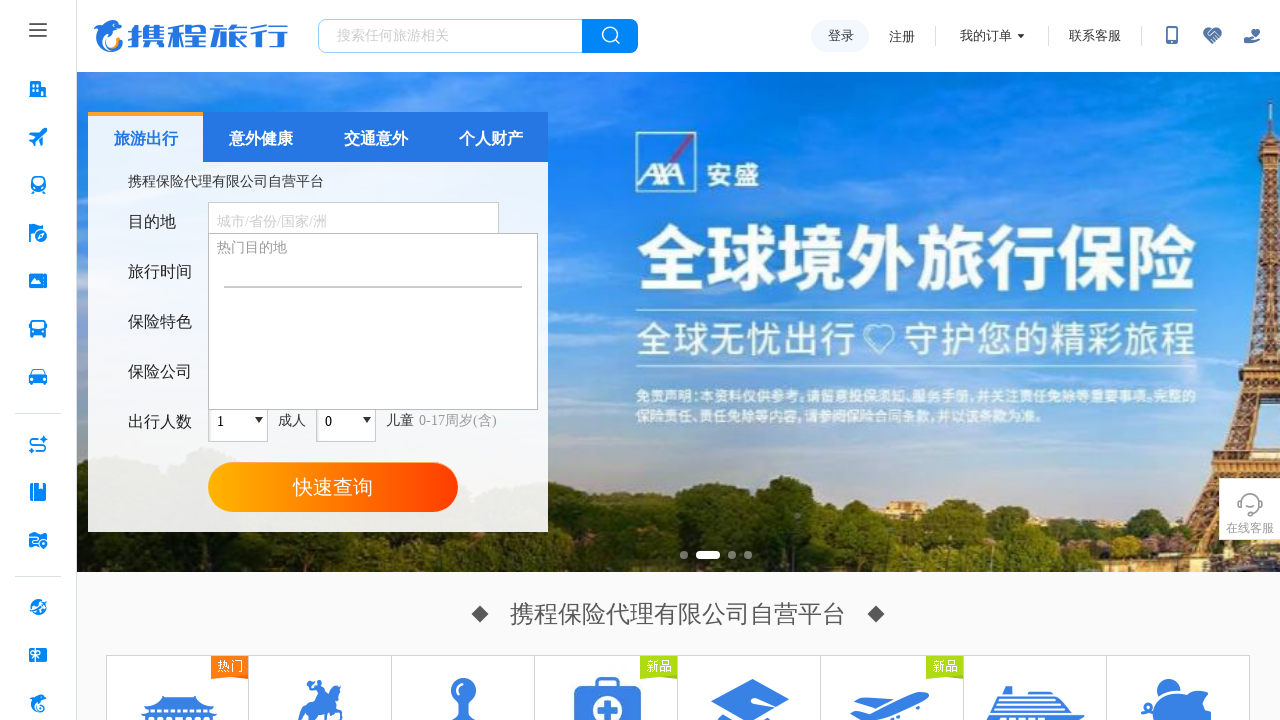

Selected destination city: 北京 at (474, 310) on internal:role=link[name="北京"i]
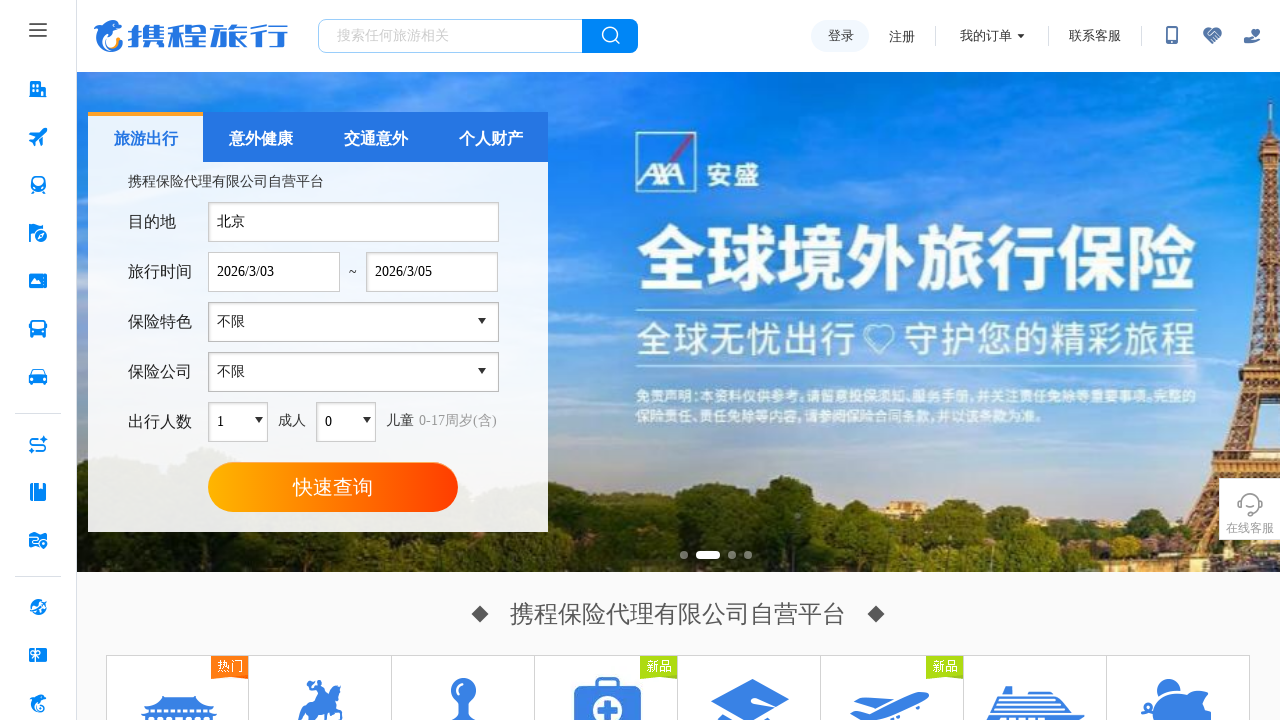

Clicked on start date field at (274, 272) on internal:attr=[placeholder="开始时间"i]
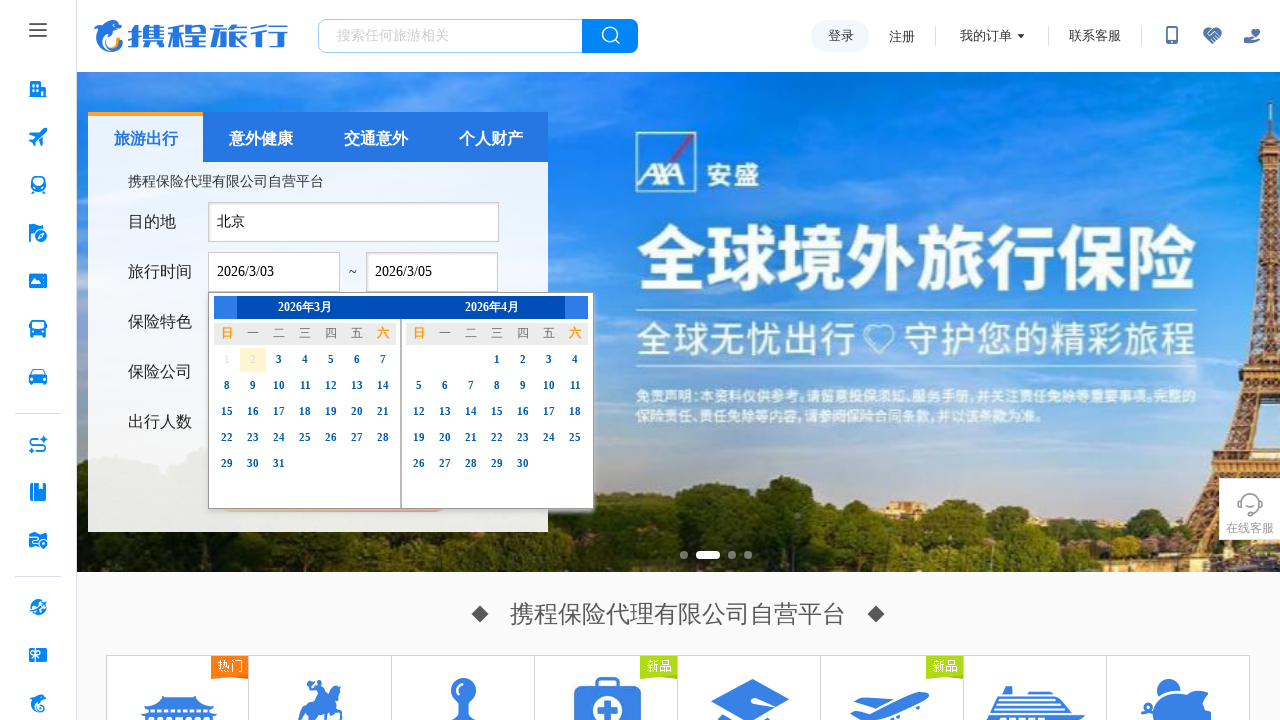

Selected start date: 2026-03-03 at (279, 360) on [id="\32 026-03-03"]
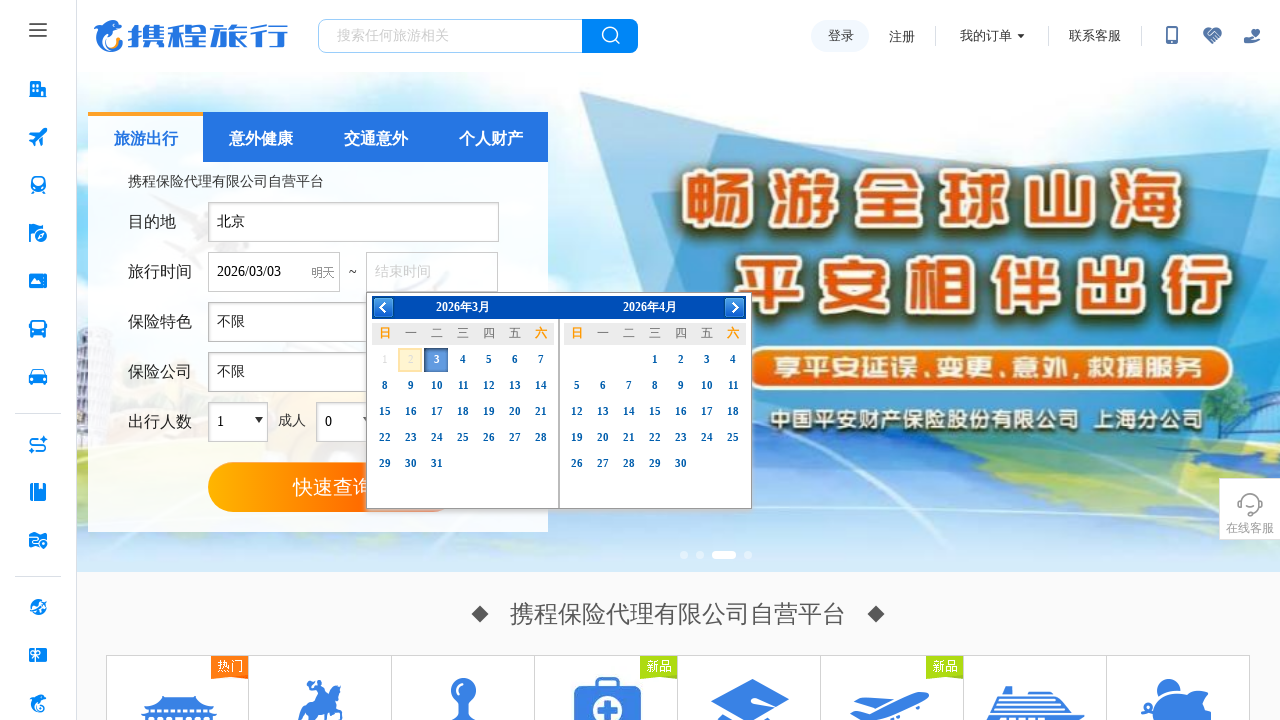

Selected end date: 2026-03-04 at (463, 360) on [id="\32 026-03-04"]
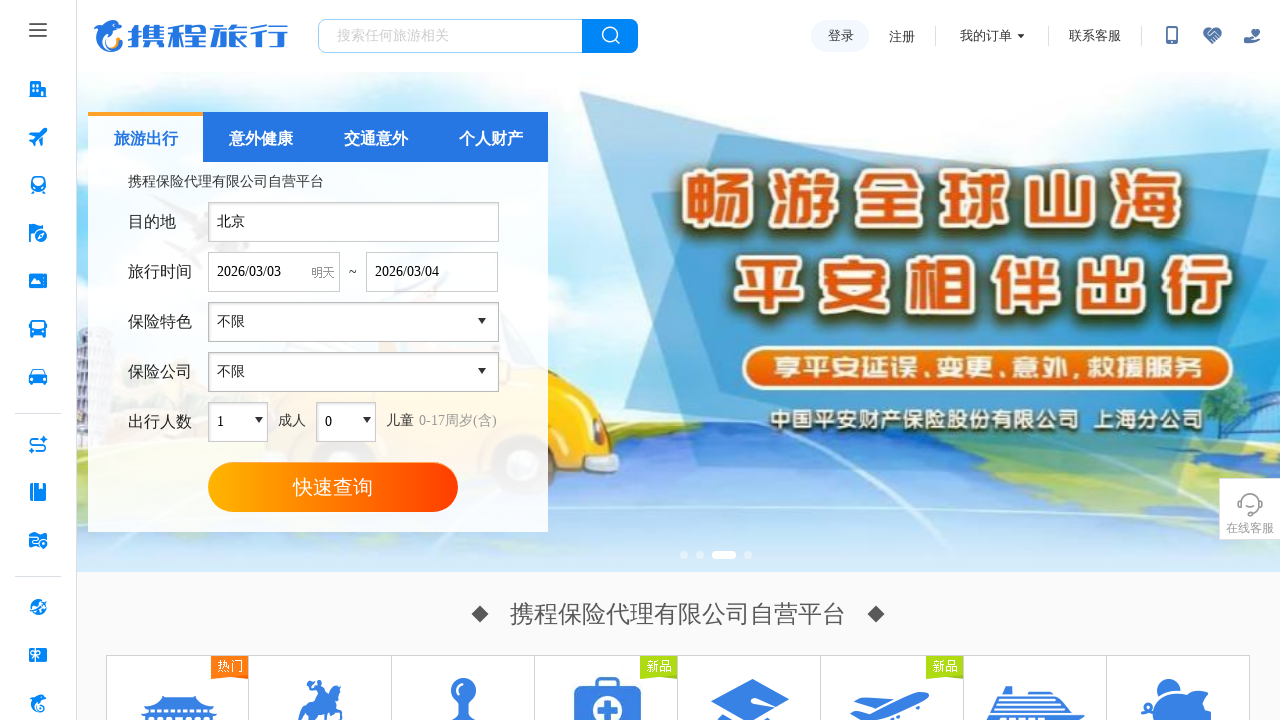

Clicked on adult number selector at (238, 422) on #adultnum
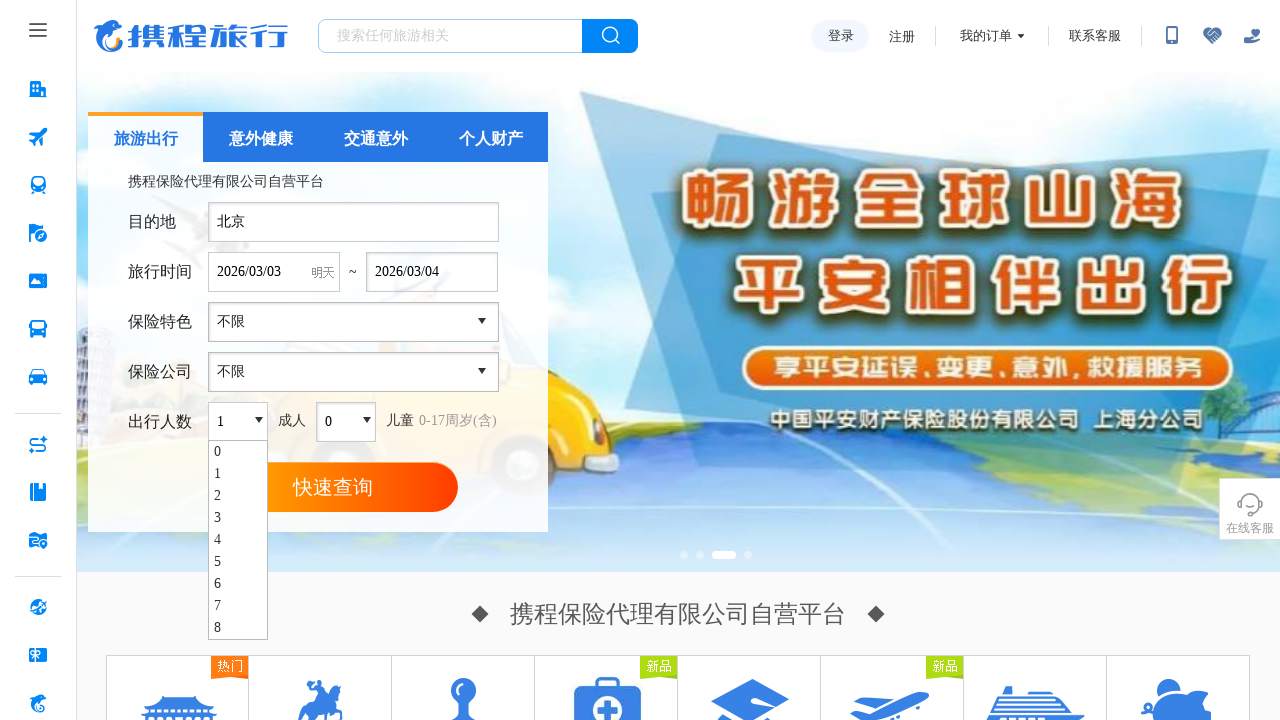

Selected 2 adults at (238, 496) on internal:role=link[name="2"s]
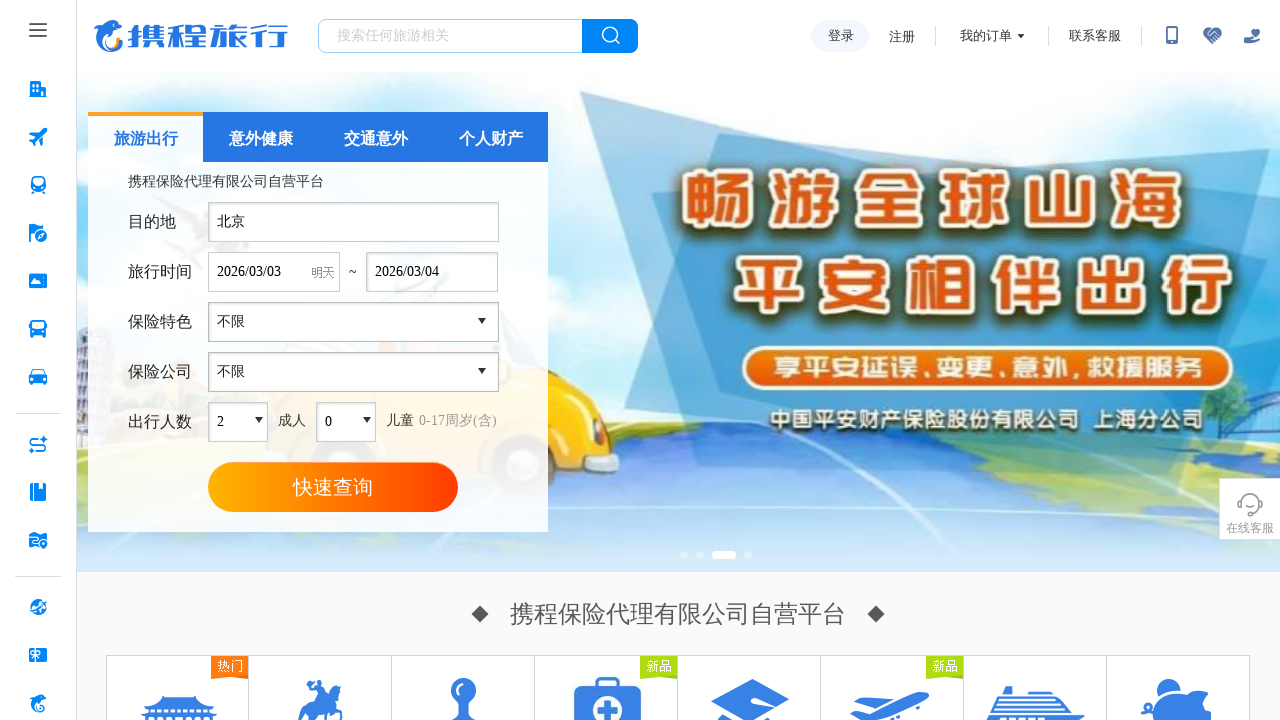

Clicked on children number selector at (346, 422) on #childrennum
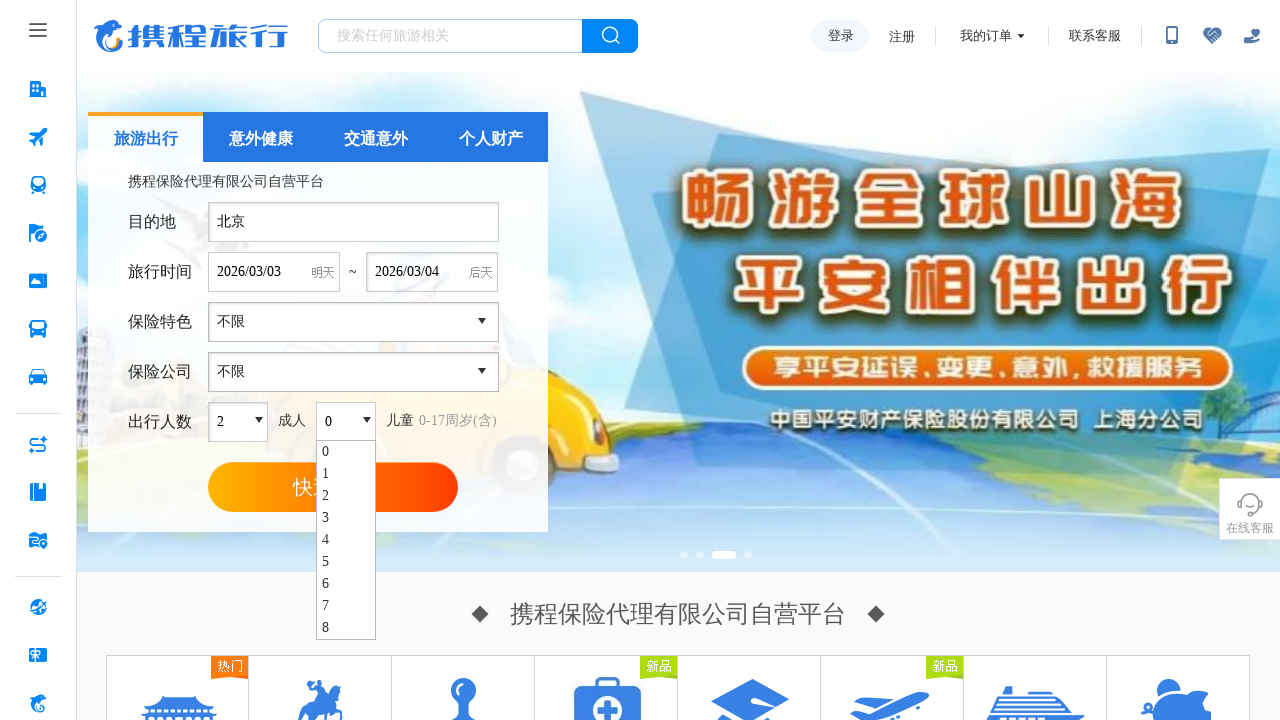

Selected 1 child at (346, 474) on internal:role=link[name="1"s]
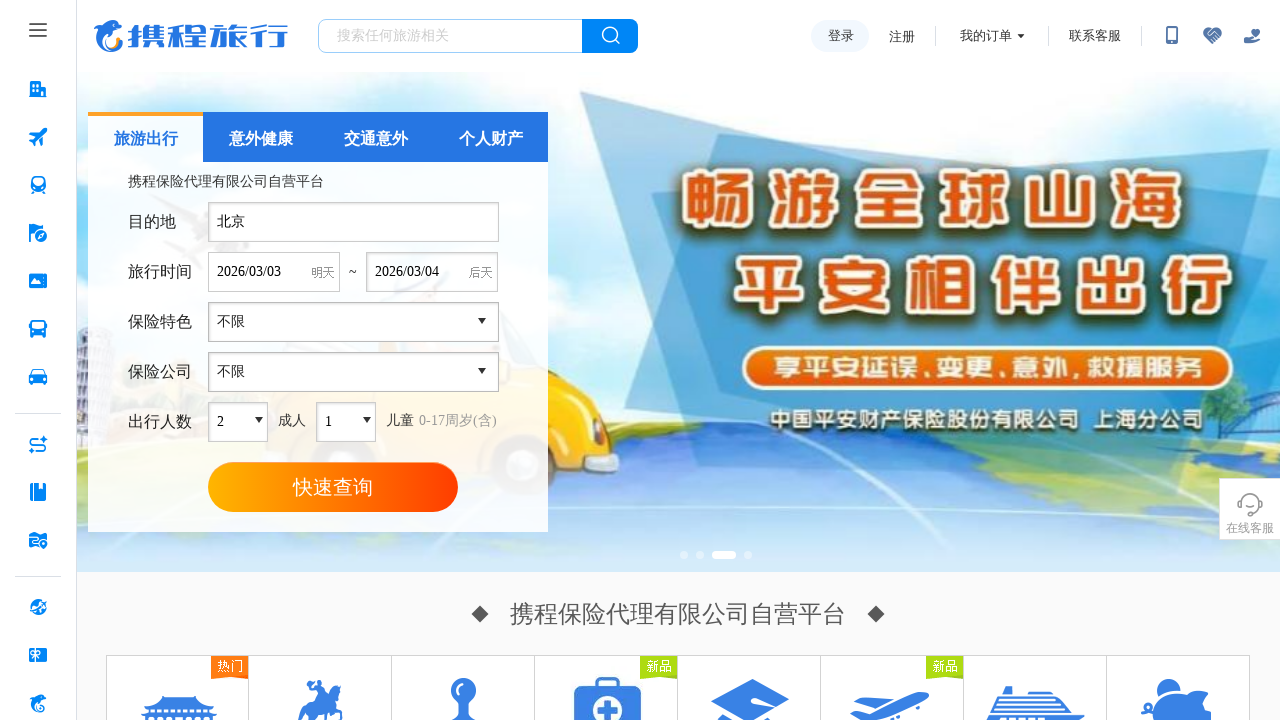

Clicked search button and popup opened at (333, 487) on internal:role=link[name="快速查询"i]
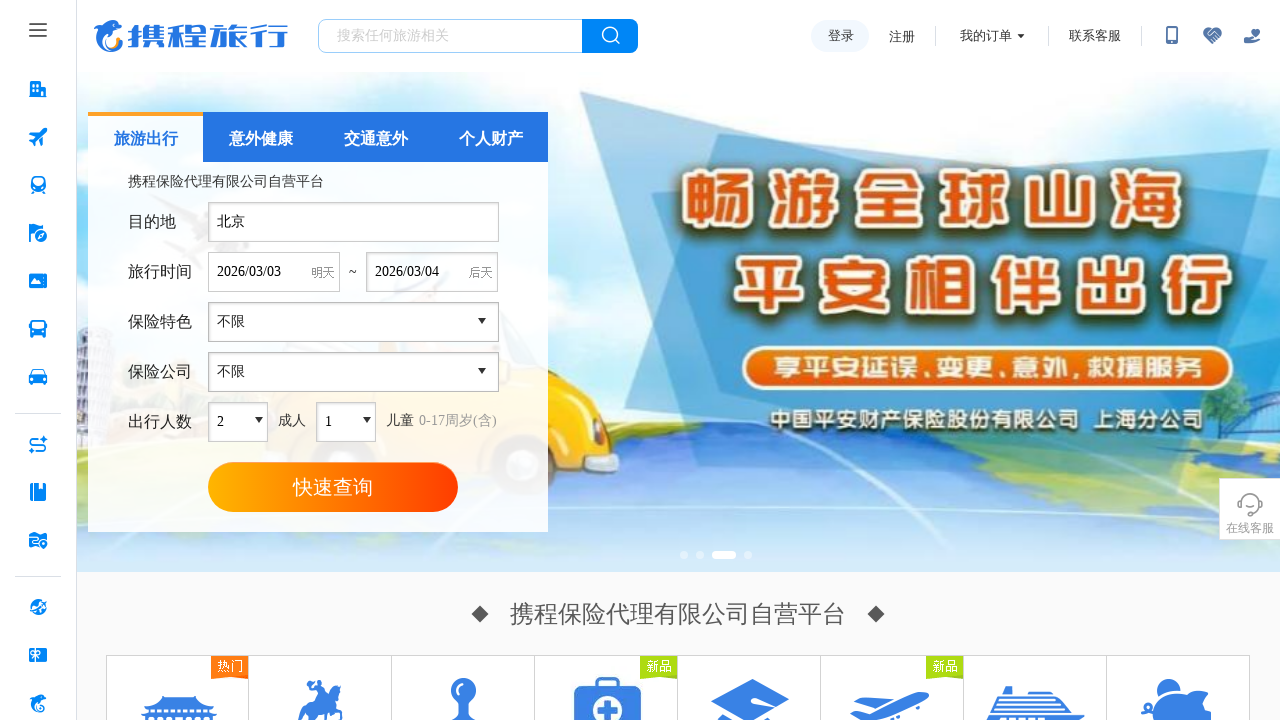

Search results page loaded successfully
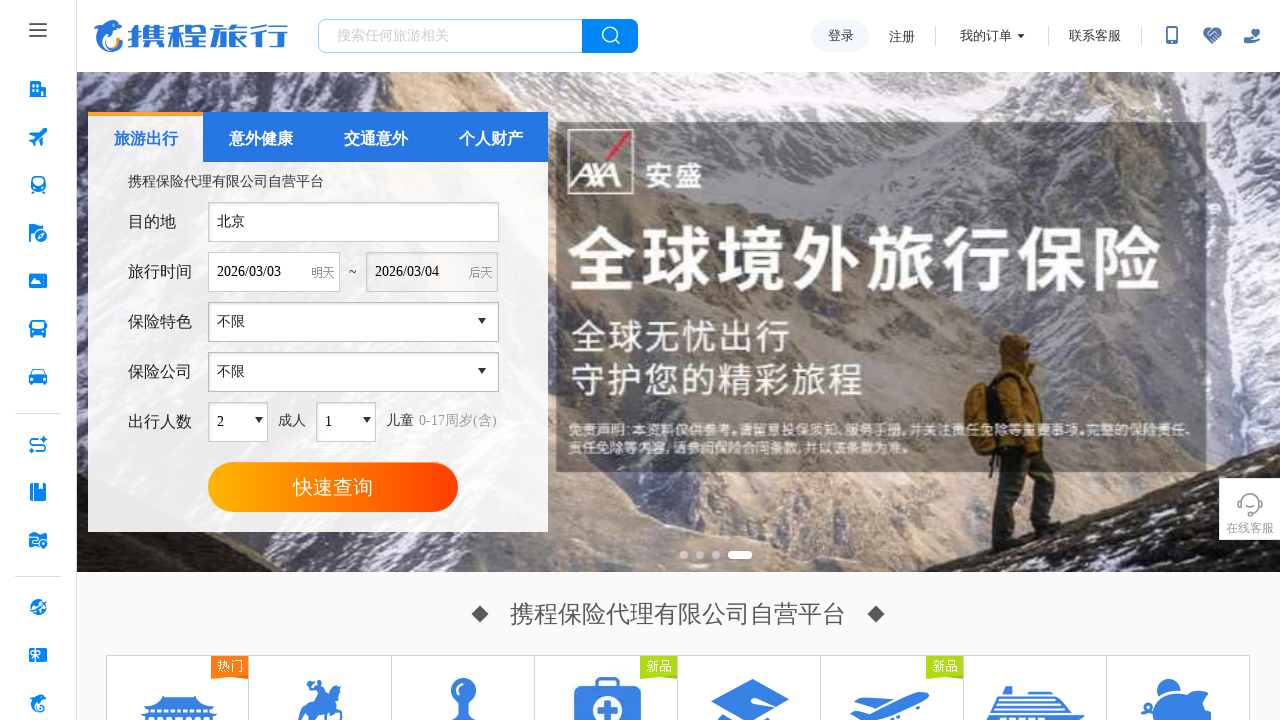

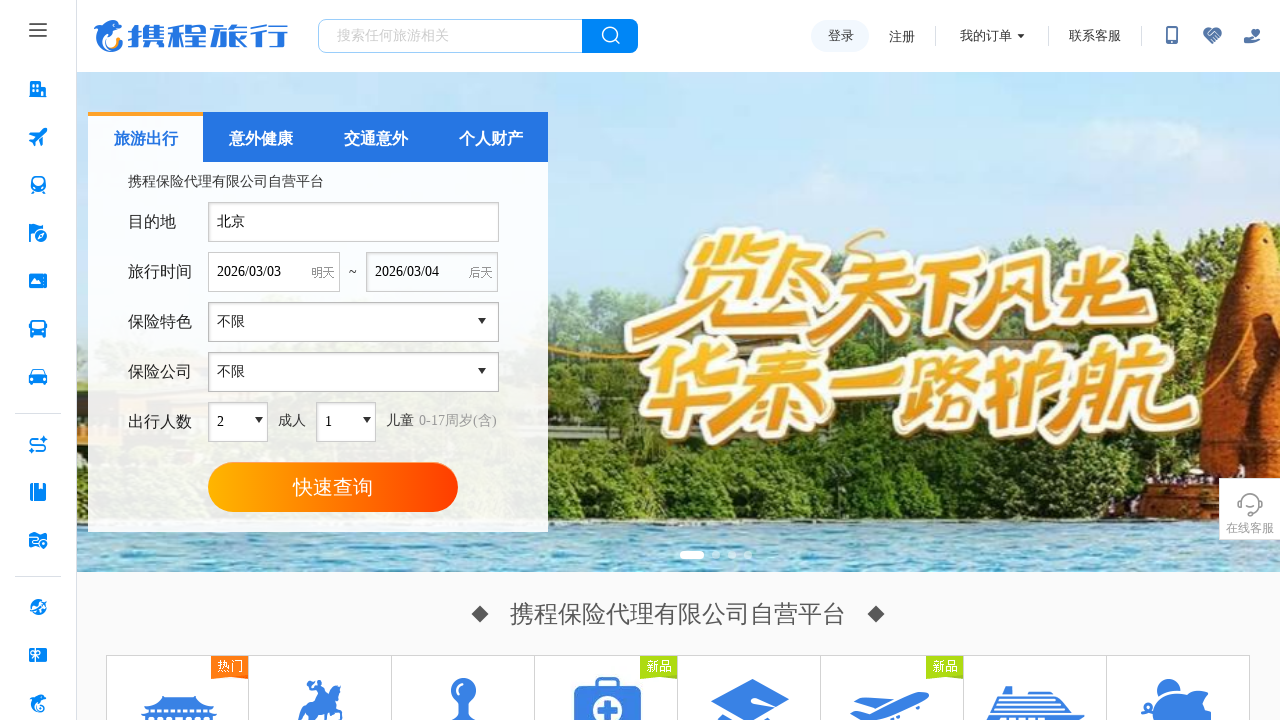